Tests nested frame navigation by clicking on the nested frames link and switching to the middle frame within the top frame to access content

Starting URL: https://the-internet.herokuapp.com/

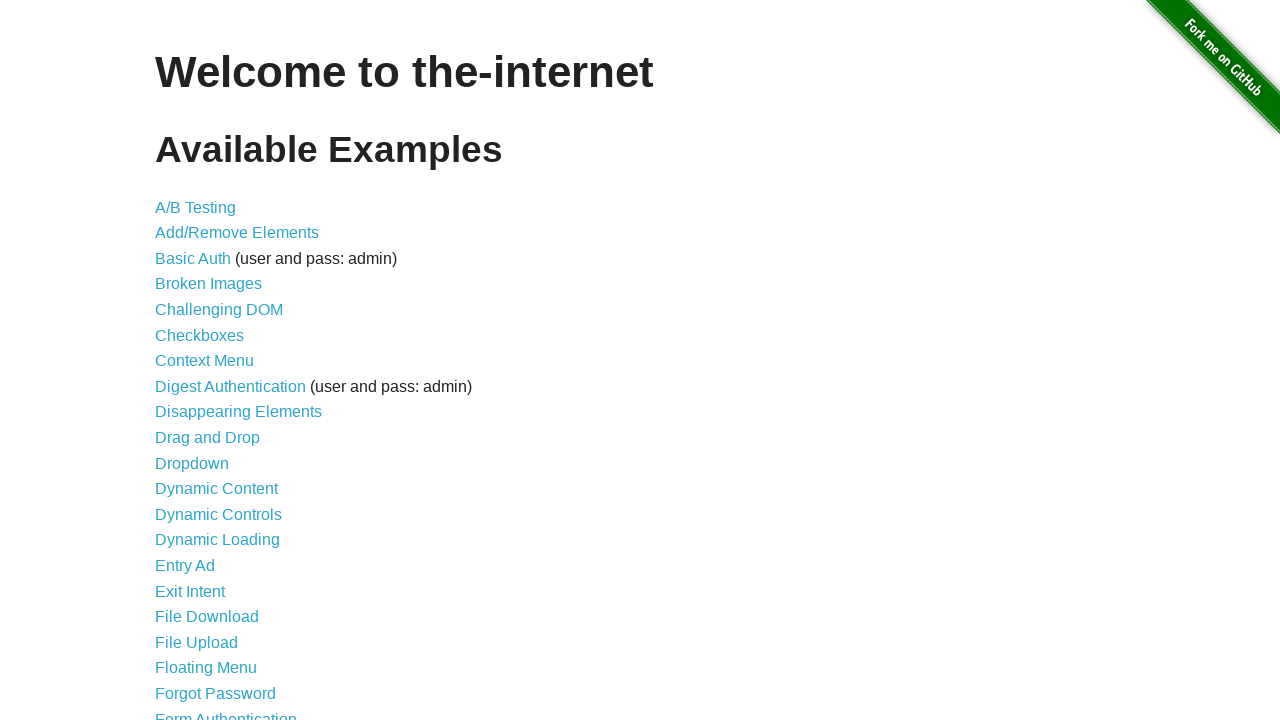

Clicked on the nested frames link at (210, 395) on xpath=//a[@href='/nested_frames']
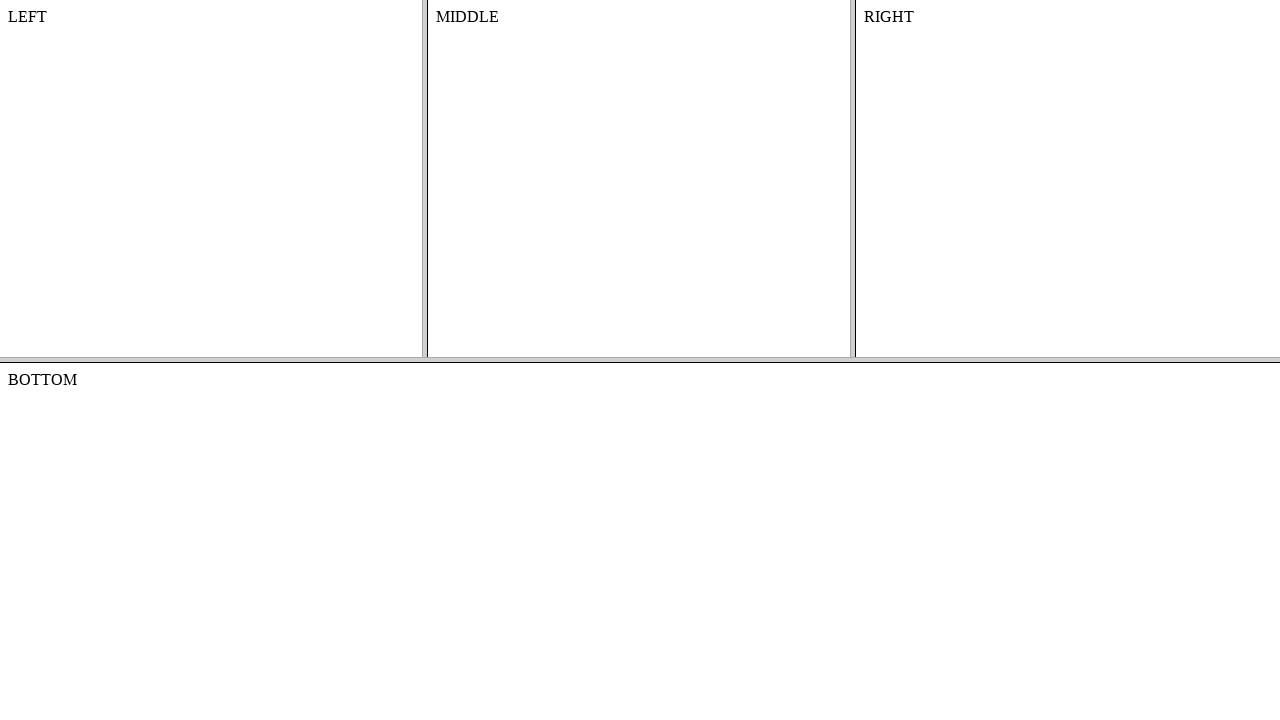

Located and switched to the top frame
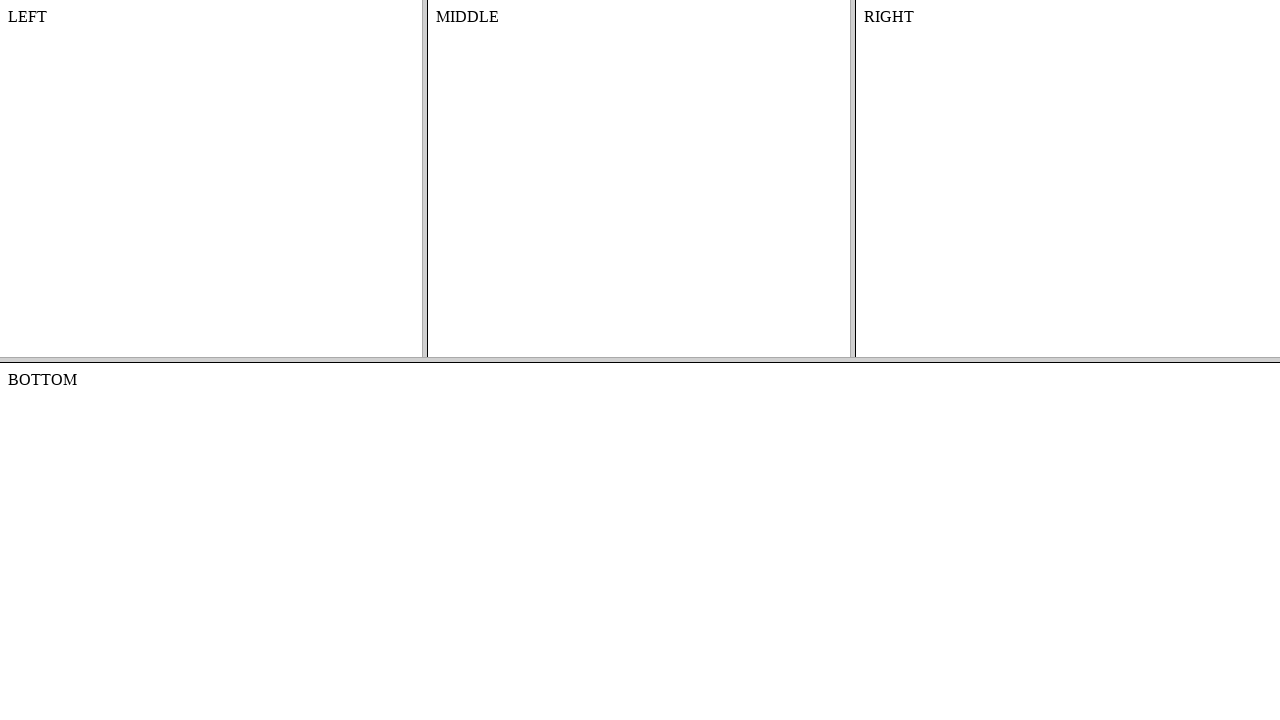

Located and switched to the middle frame within the top frame
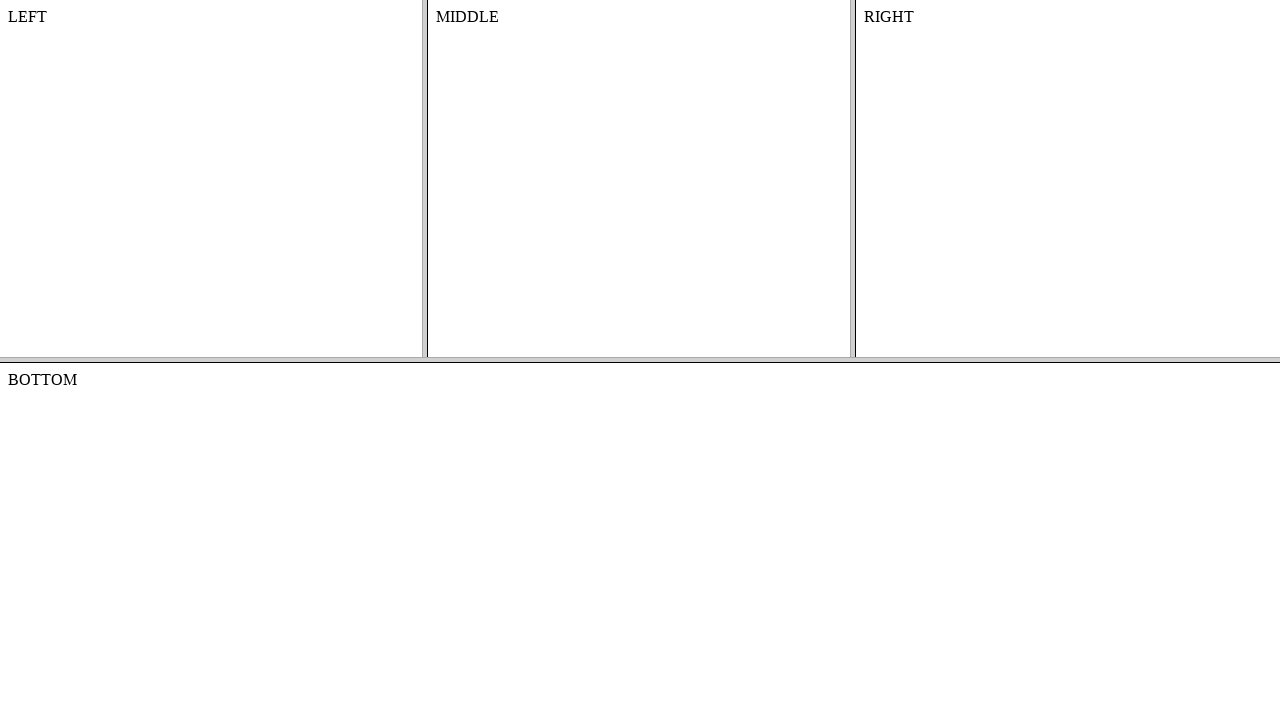

Retrieved text content from middle frame: 'MIDDLE'
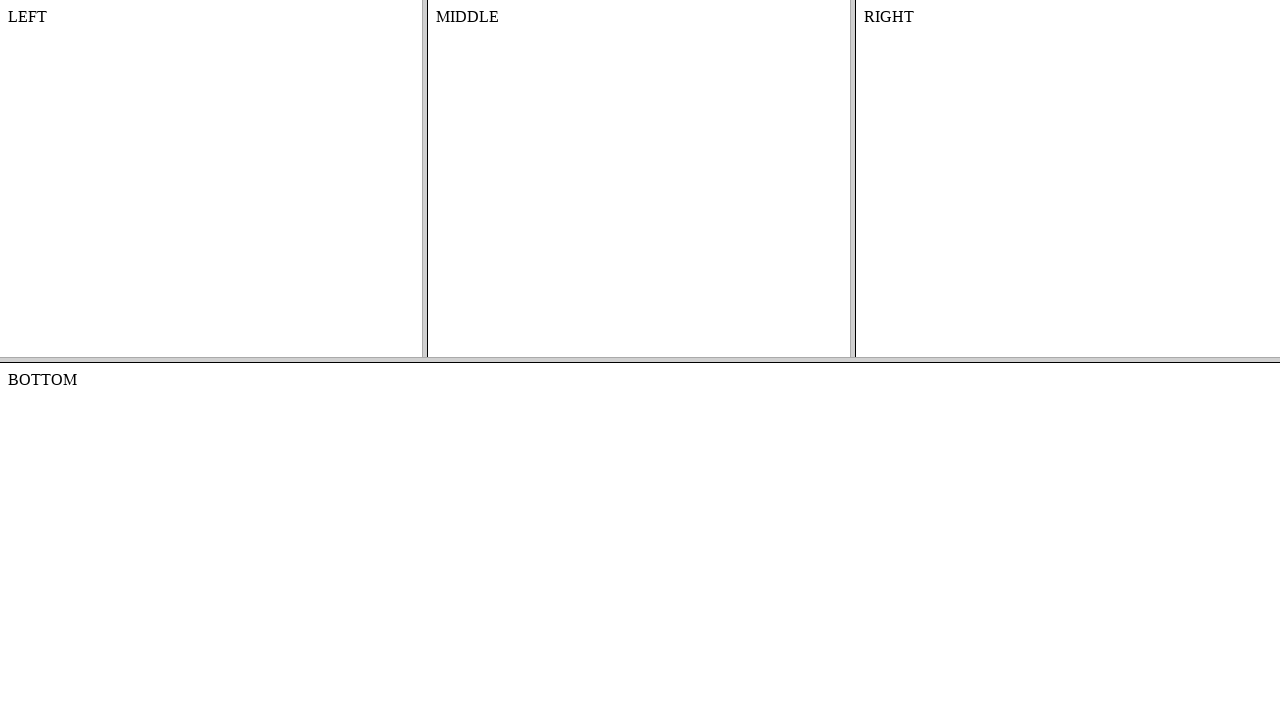

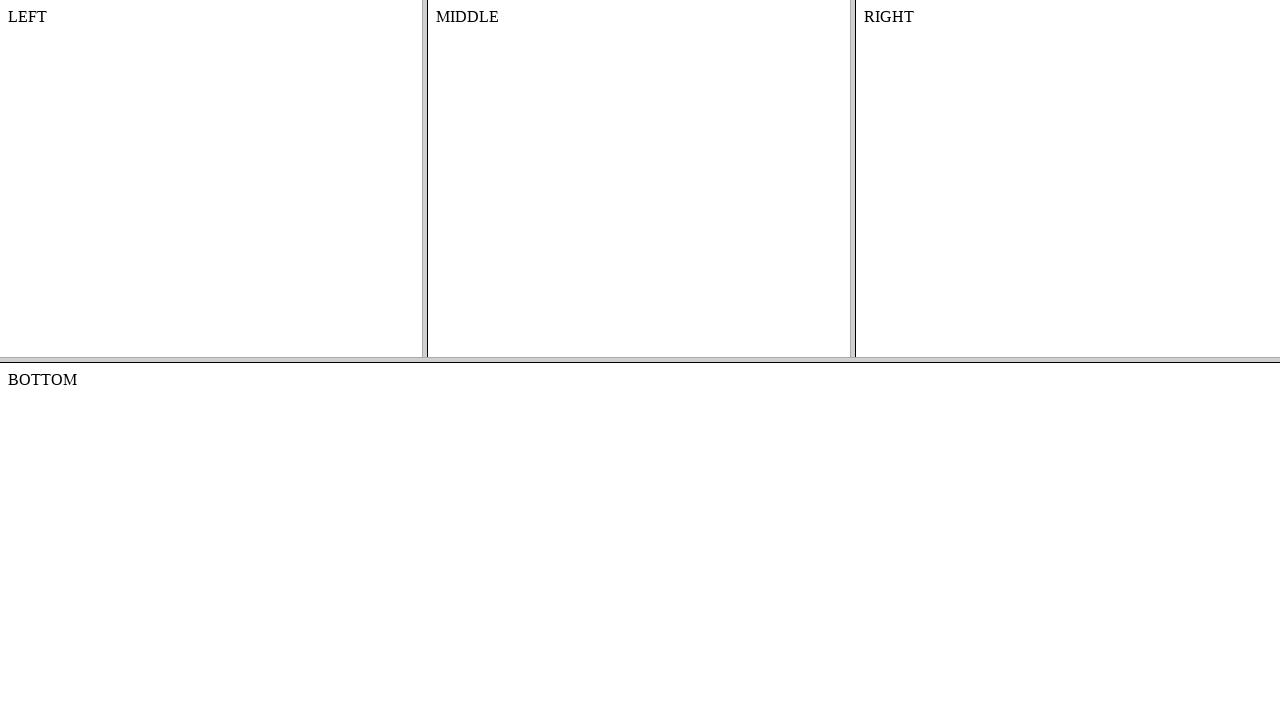